Tests JavaScript alert handling by navigating to the alerts page, triggering an alert popup, and accepting it

Starting URL: https://the-internet.herokuapp.com/

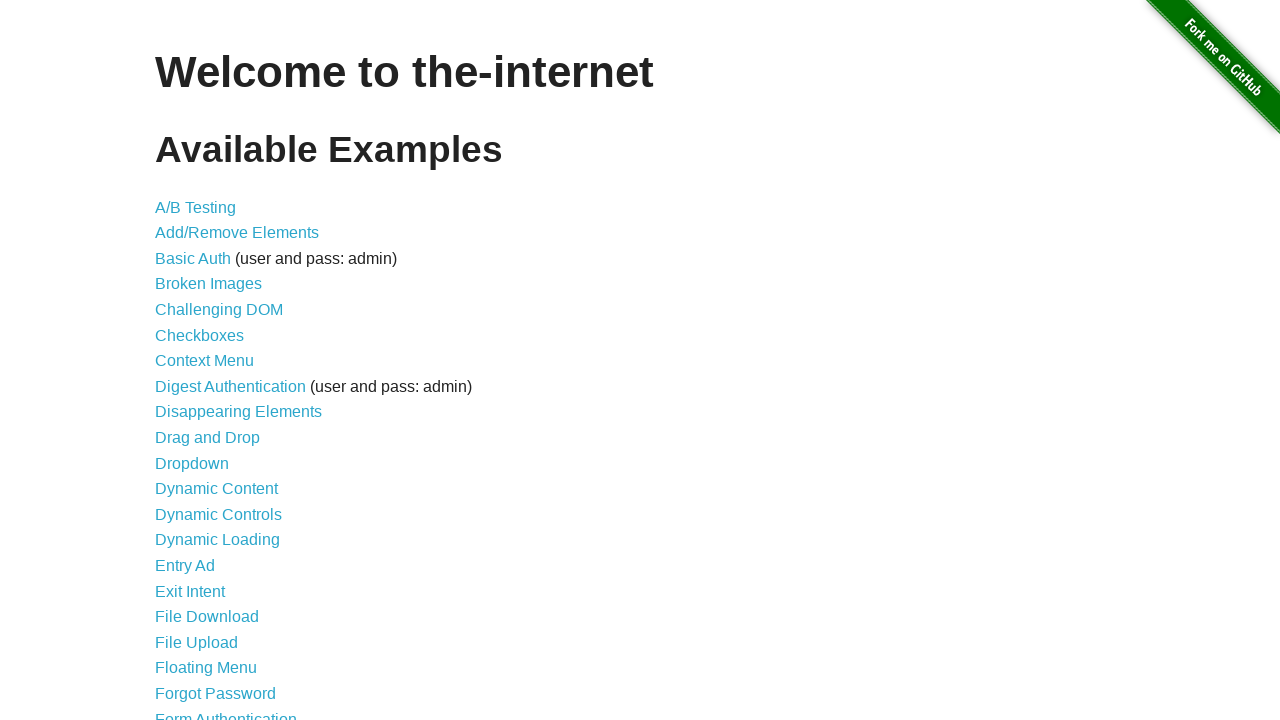

Clicked on JavaScript Alerts link at (214, 361) on xpath=//a[text()='JavaScript Alerts']
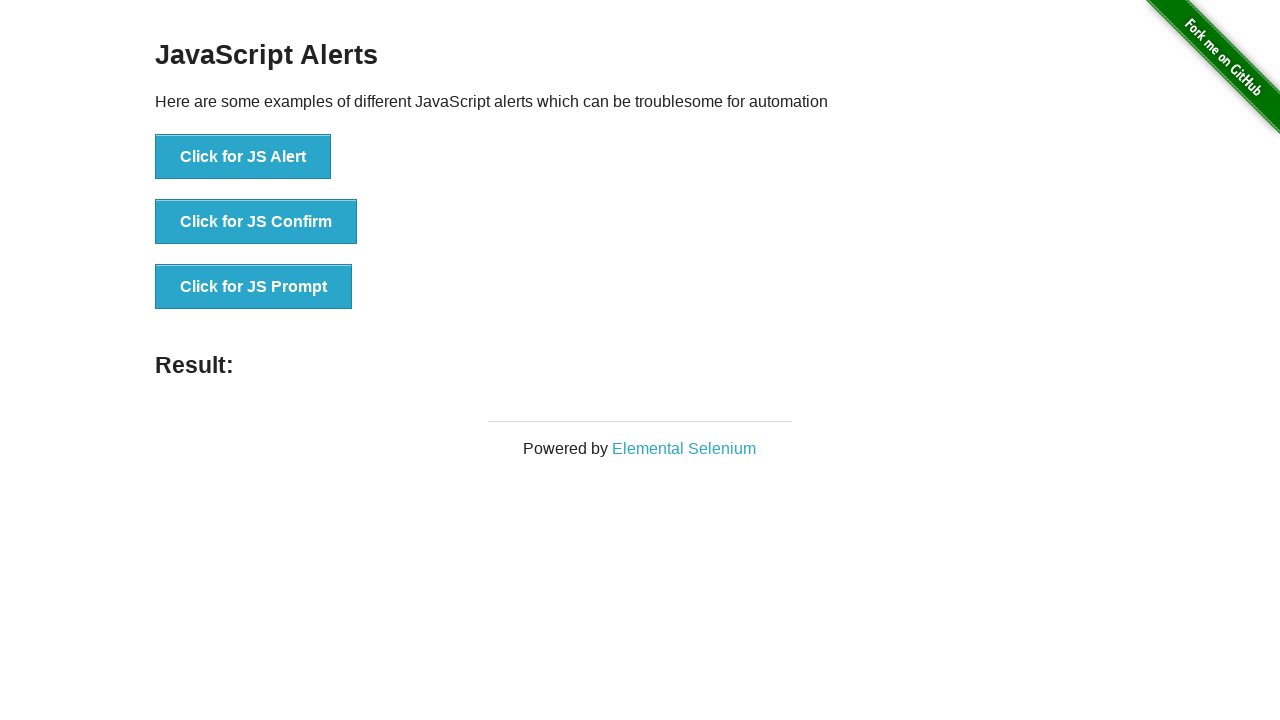

Clicked button to trigger JS alert at (243, 157) on xpath=//button[normalize-space()='Click for JS Alert']
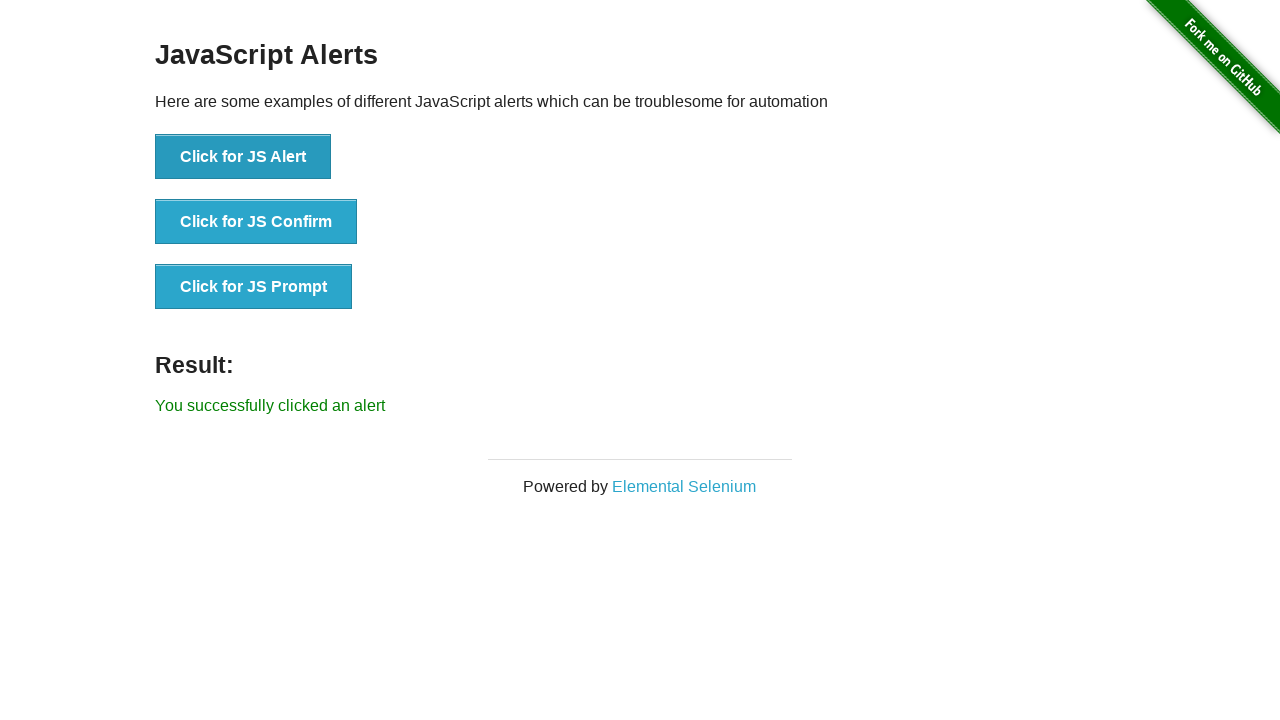

Set up dialog handler to accept alerts
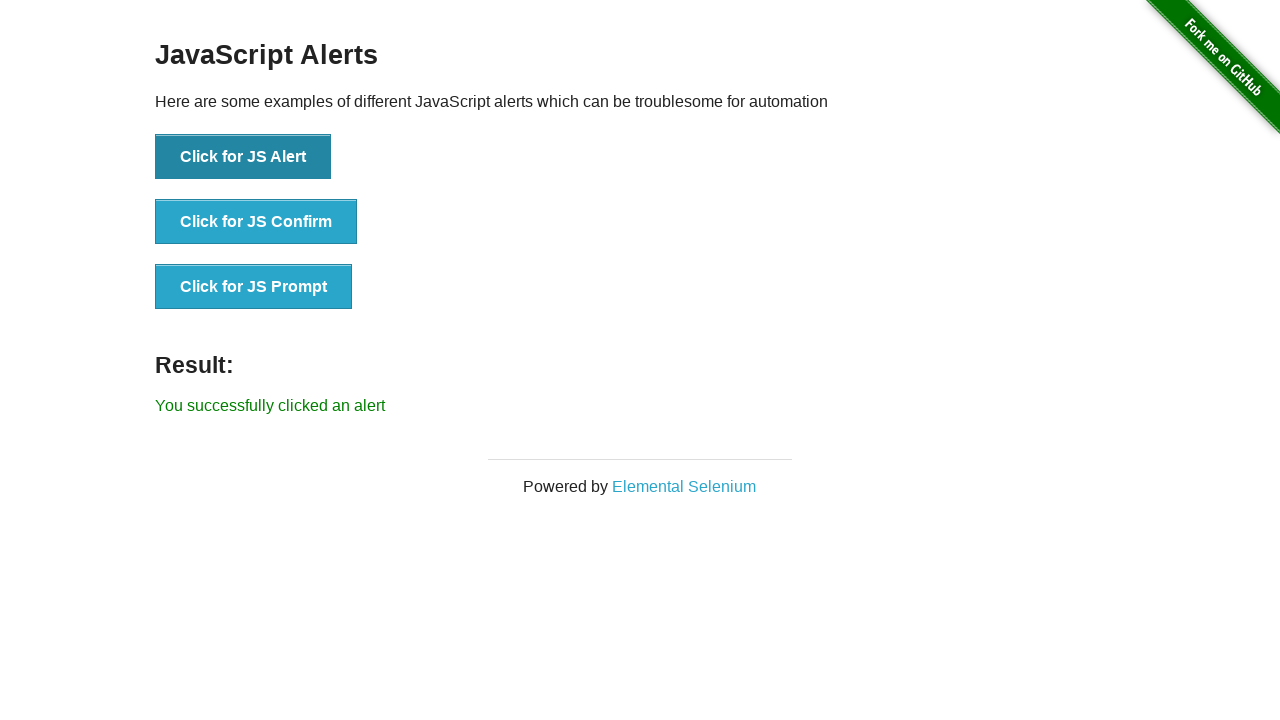

Triggered alert again to verify handler accepts it at (243, 157) on xpath=//button[normalize-space()='Click for JS Alert']
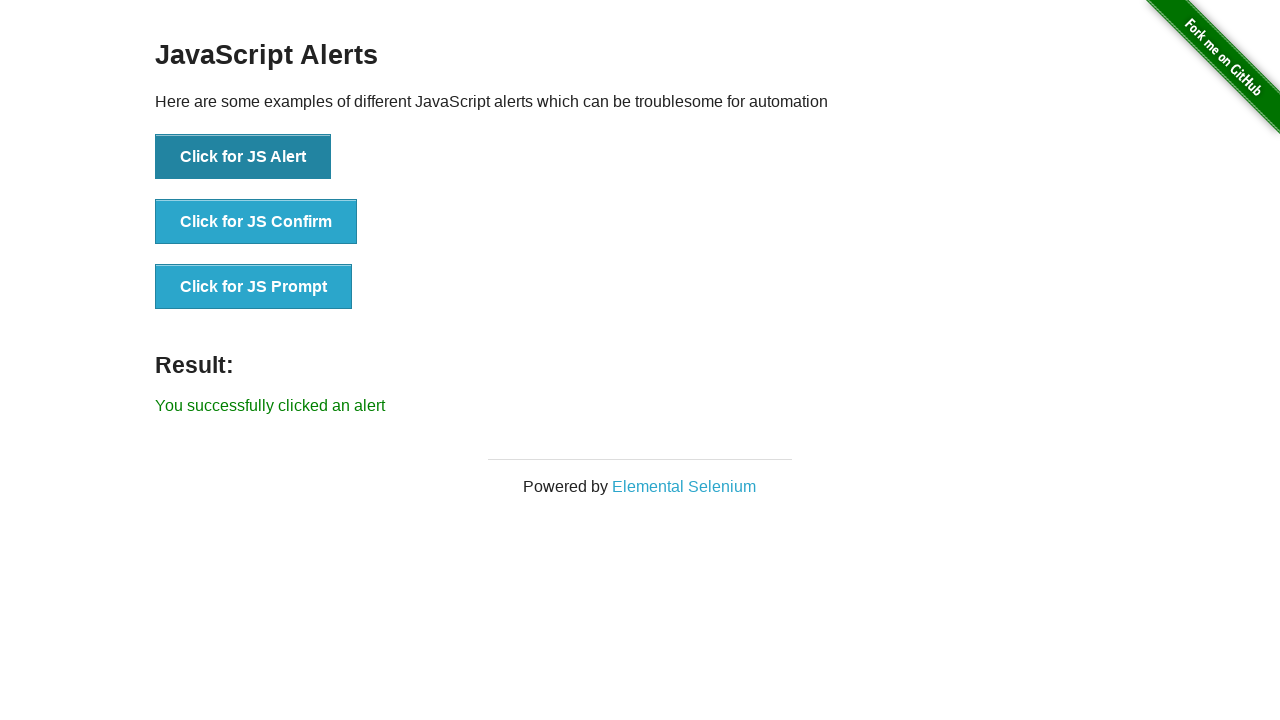

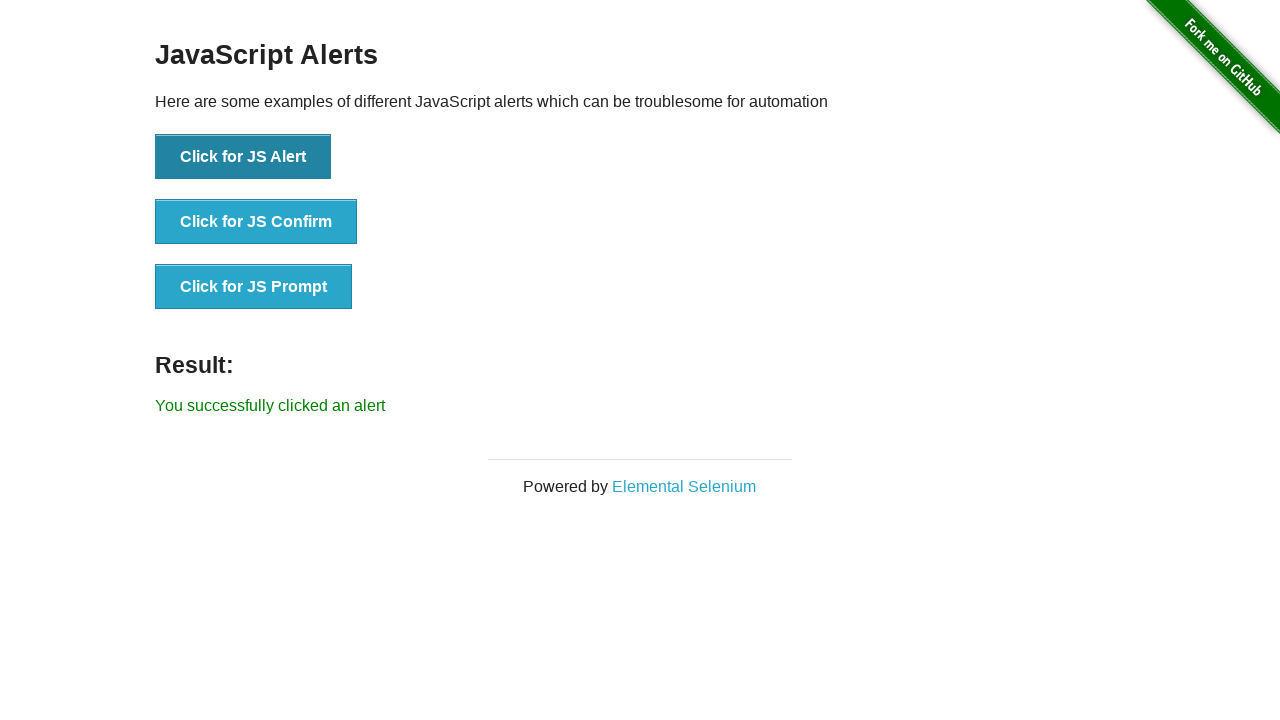